Navigates to a download page and clicks the first download link to trigger a file download

Starting URL: http://the-internet.herokuapp.com/download

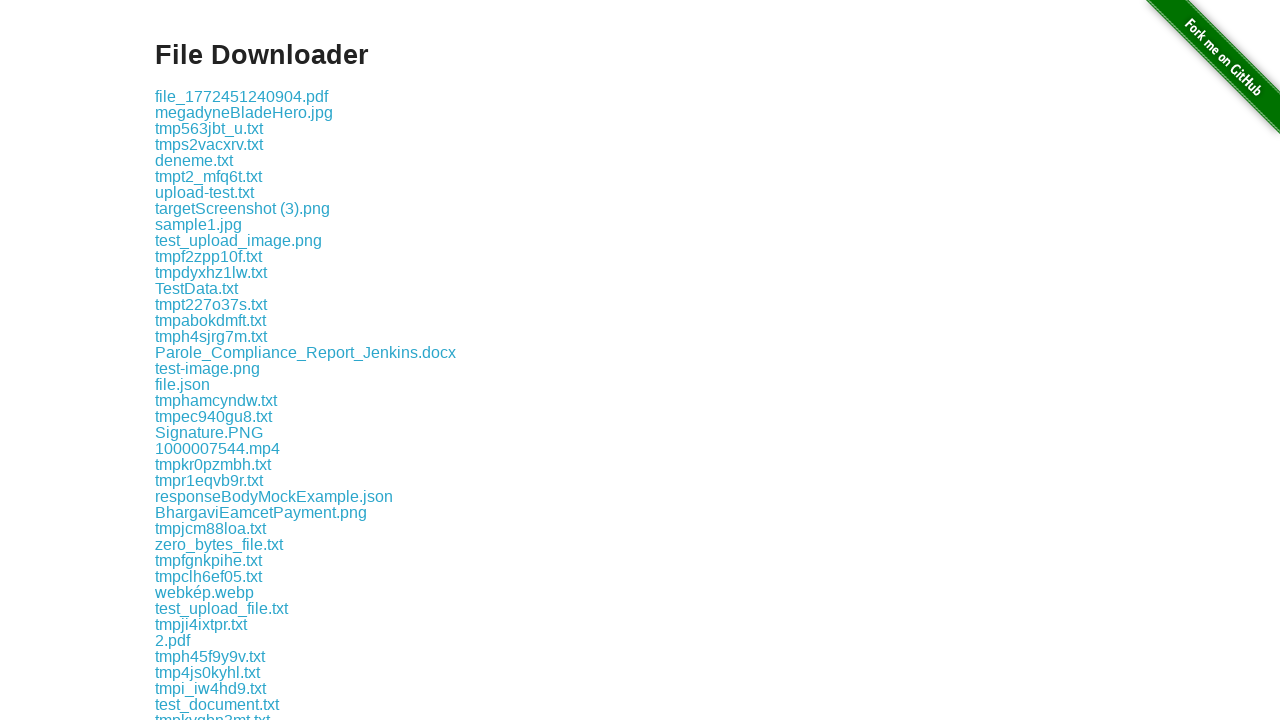

Download links loaded on the page
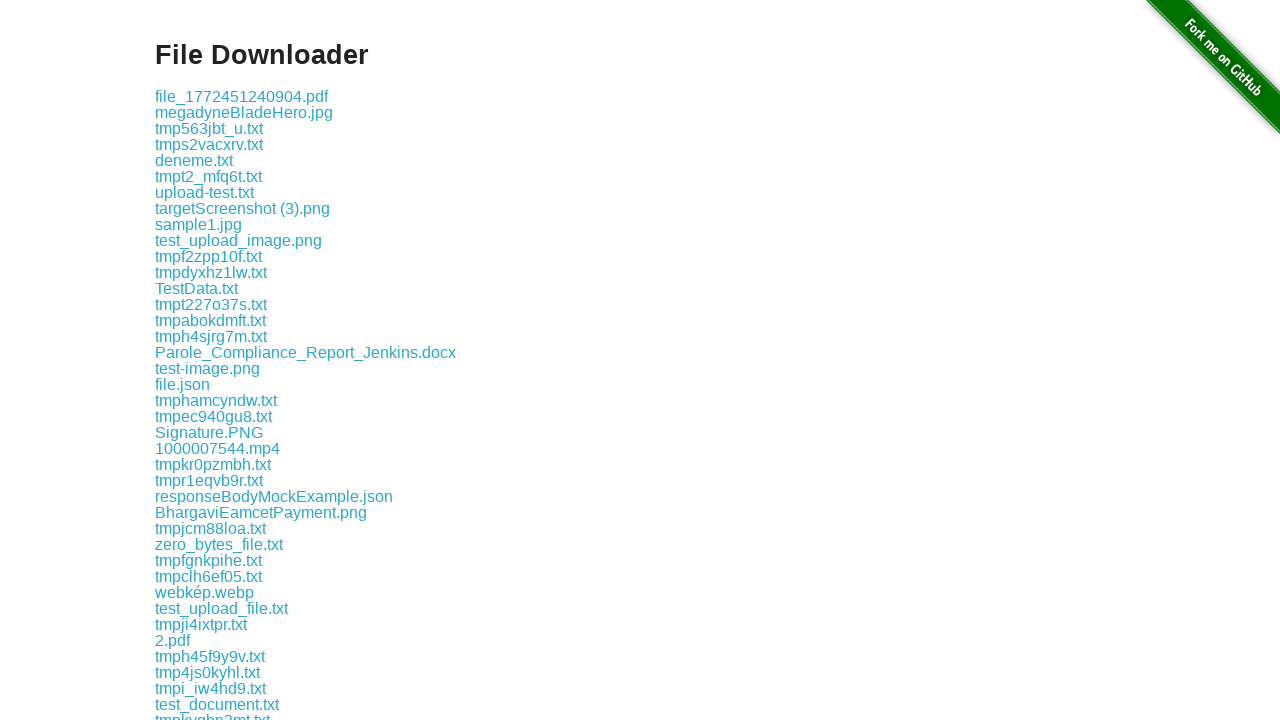

Clicked the first download link to trigger file download at (242, 96) on .example a
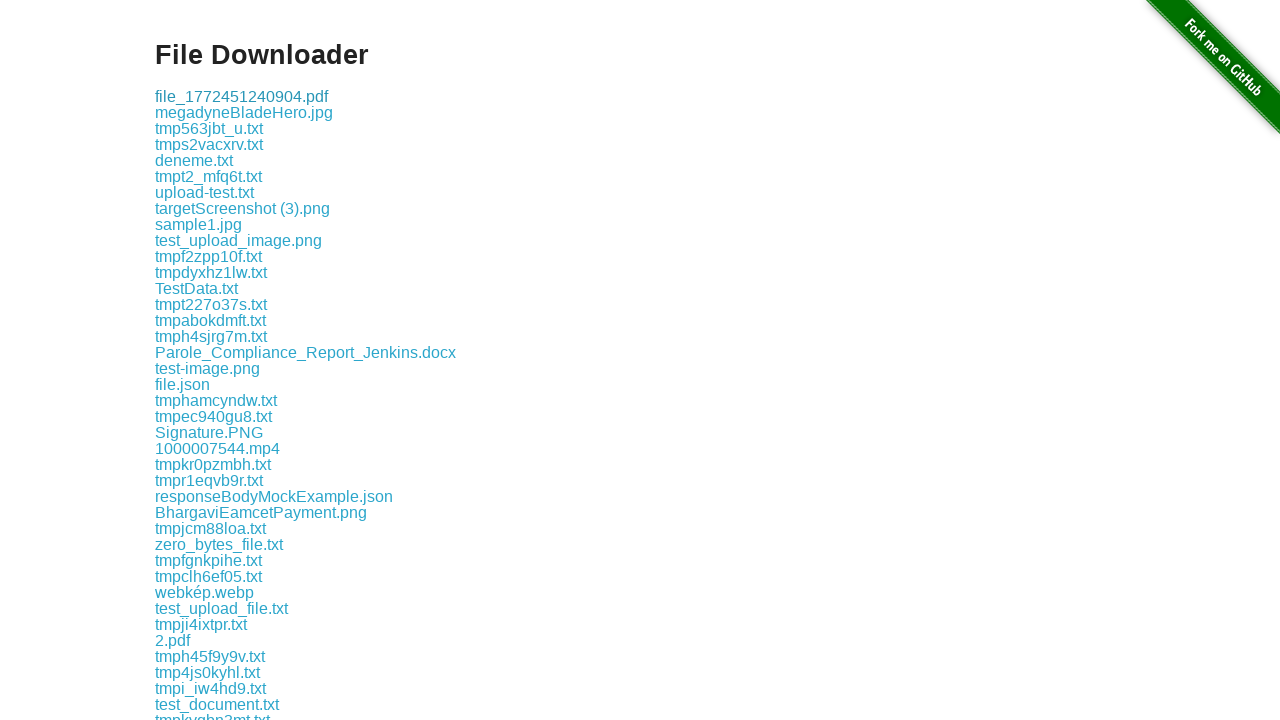

Waited for download to complete
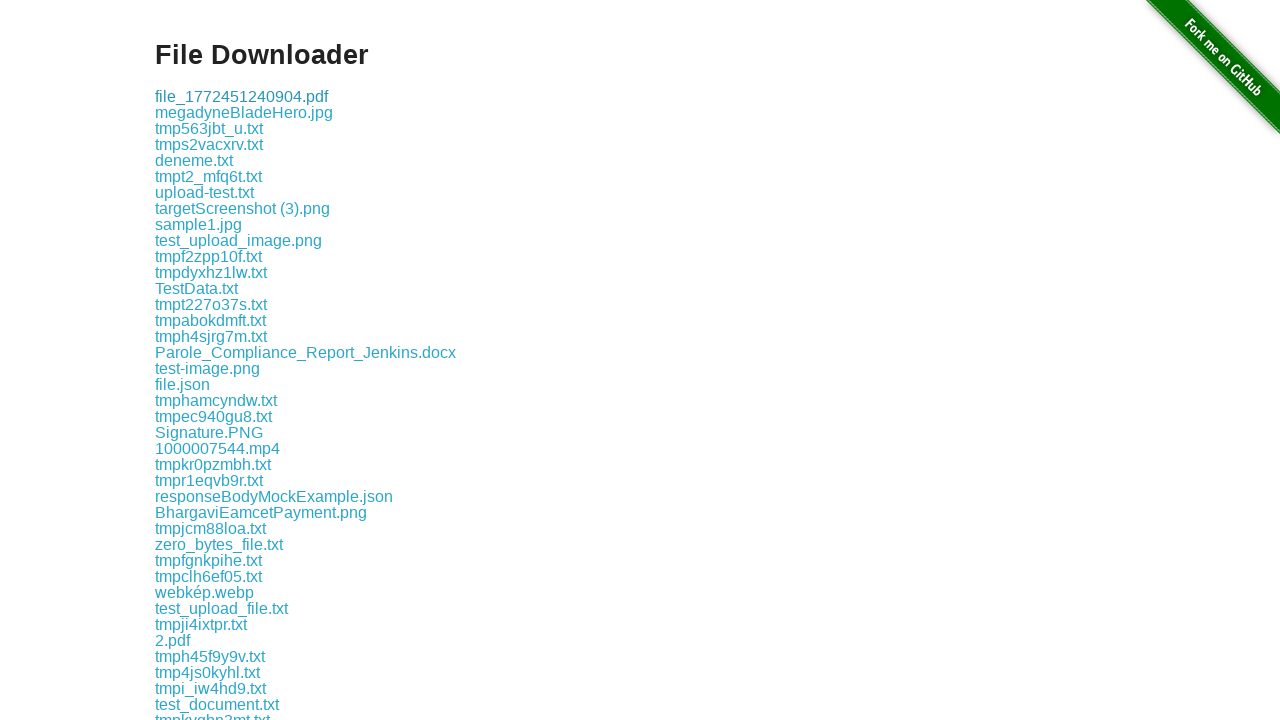

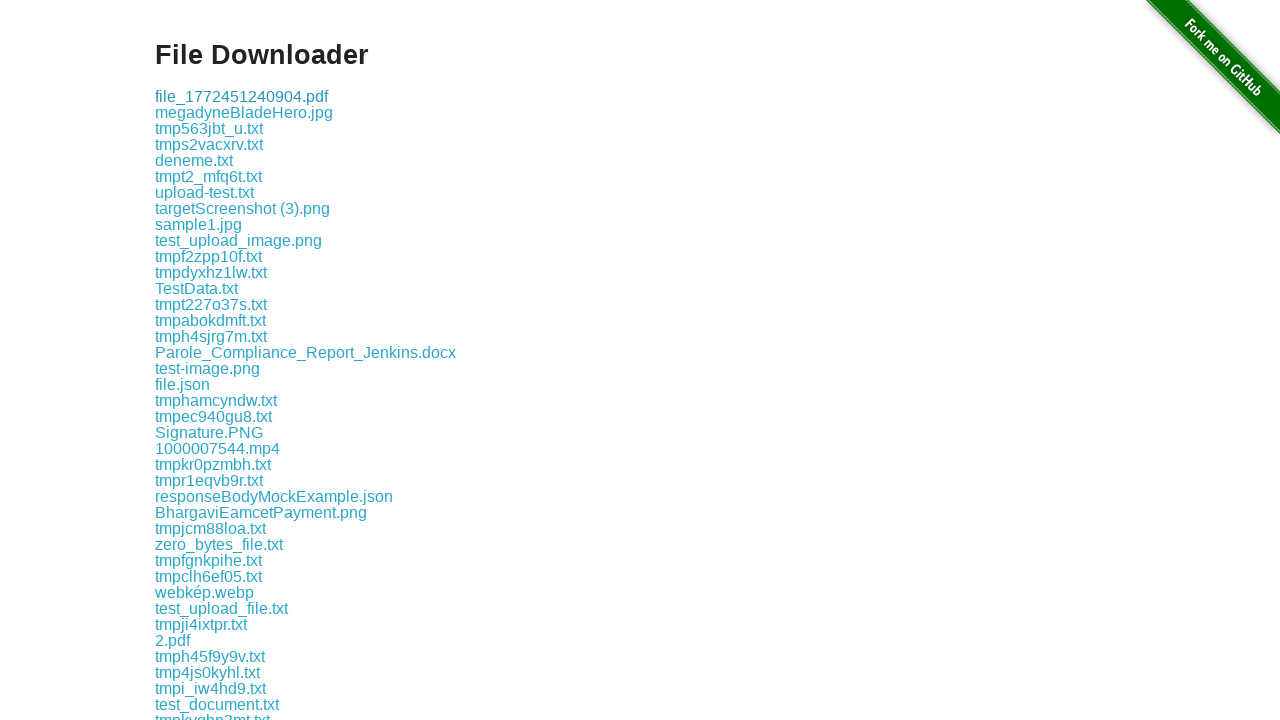